Tests dynamic loading where element doesn't exist initially, clicking start button and waiting for the element to be added to the DOM with expected text

Starting URL: http://the-internet.herokuapp.com/dynamic_loading/2

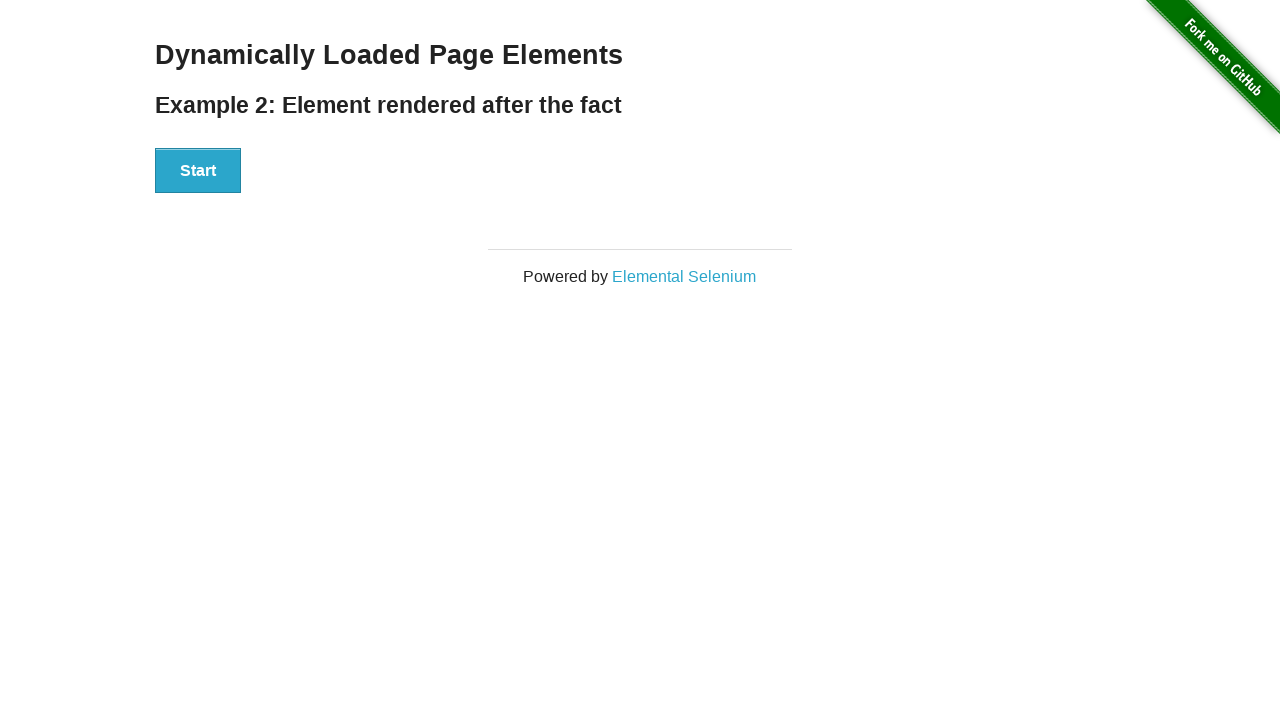

Clicked start button to begin dynamic loading at (198, 171) on xpath=//div[@id='start']/button
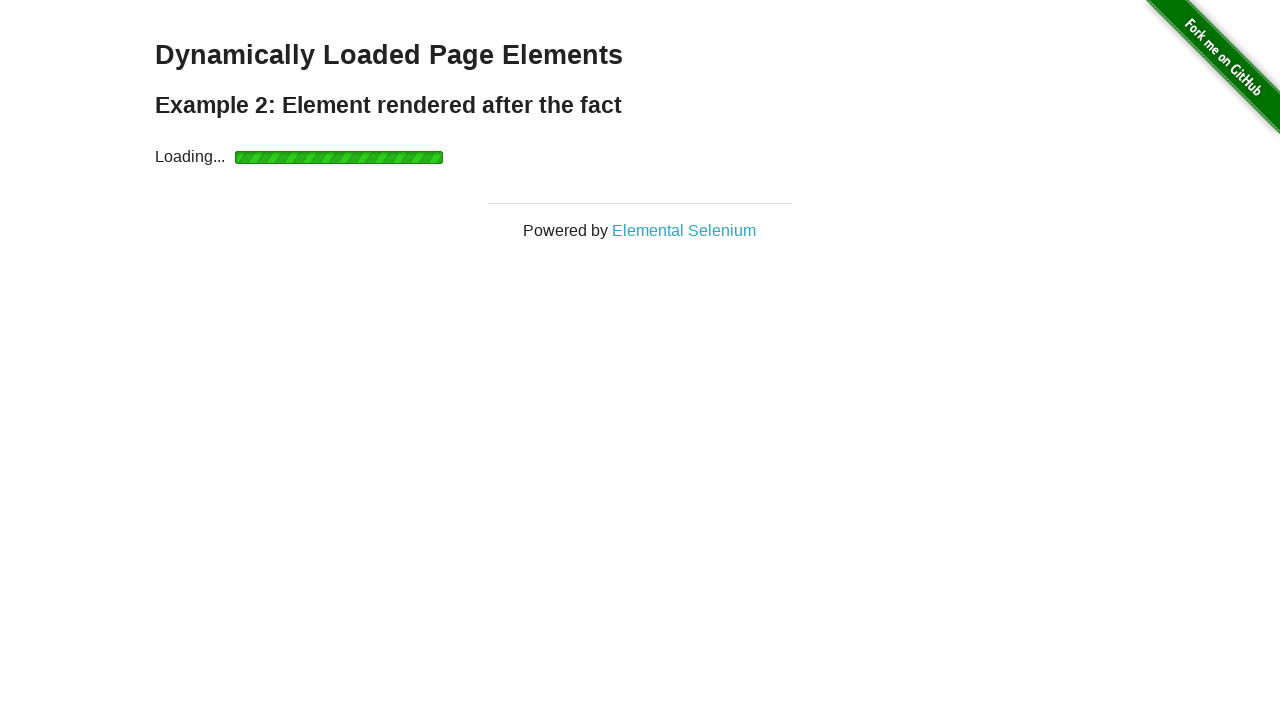

Waited for finish element to appear with 'Hello World!' text
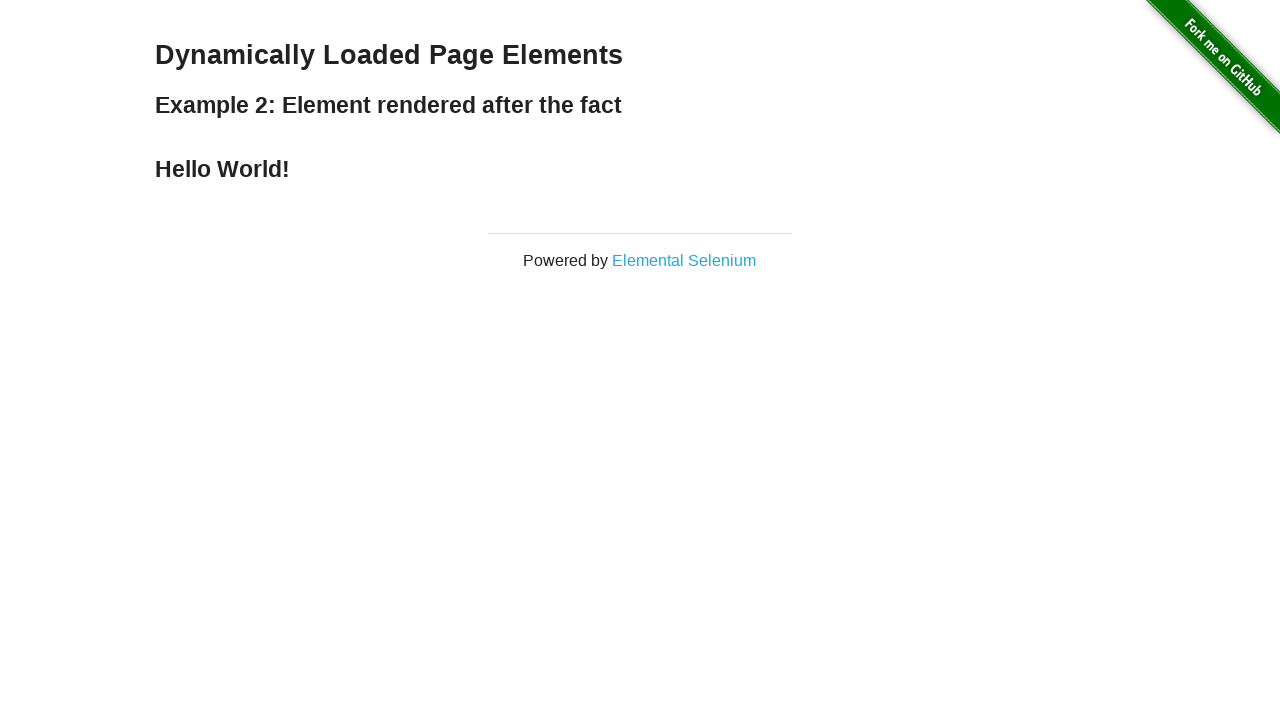

Retrieved text content from finish element
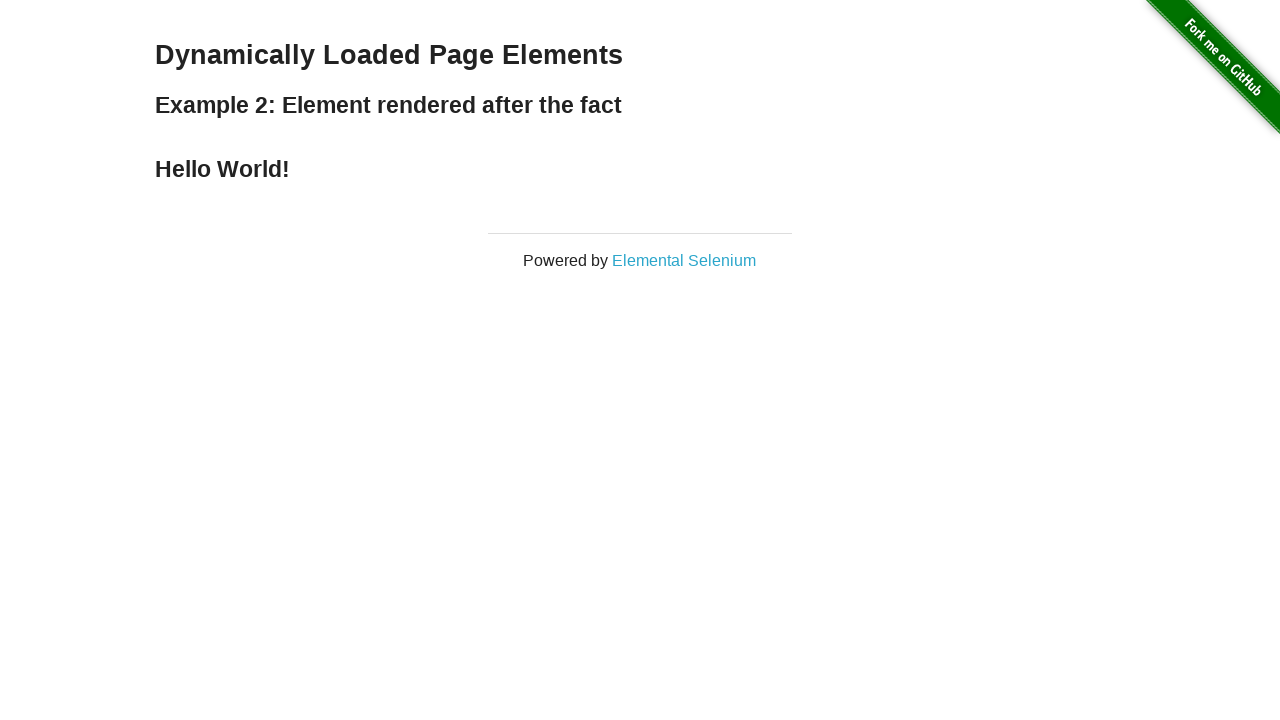

Verified that 'Hello World!' text is present in finish element
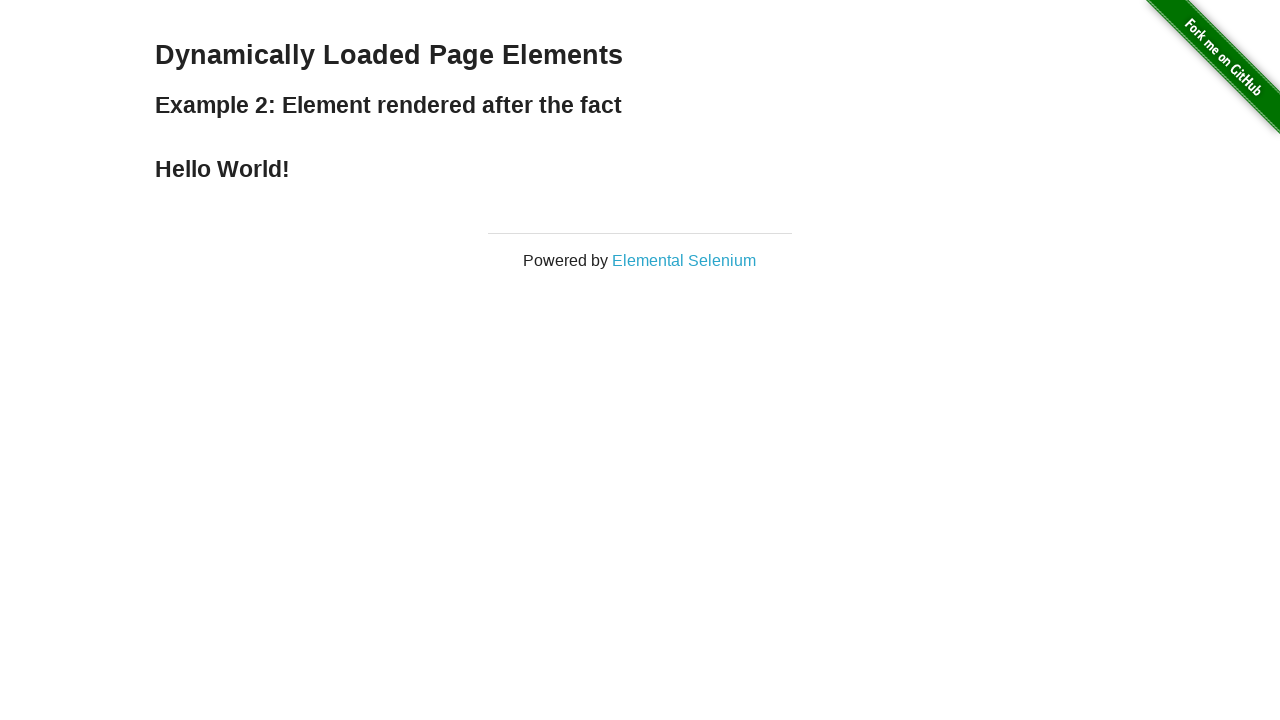

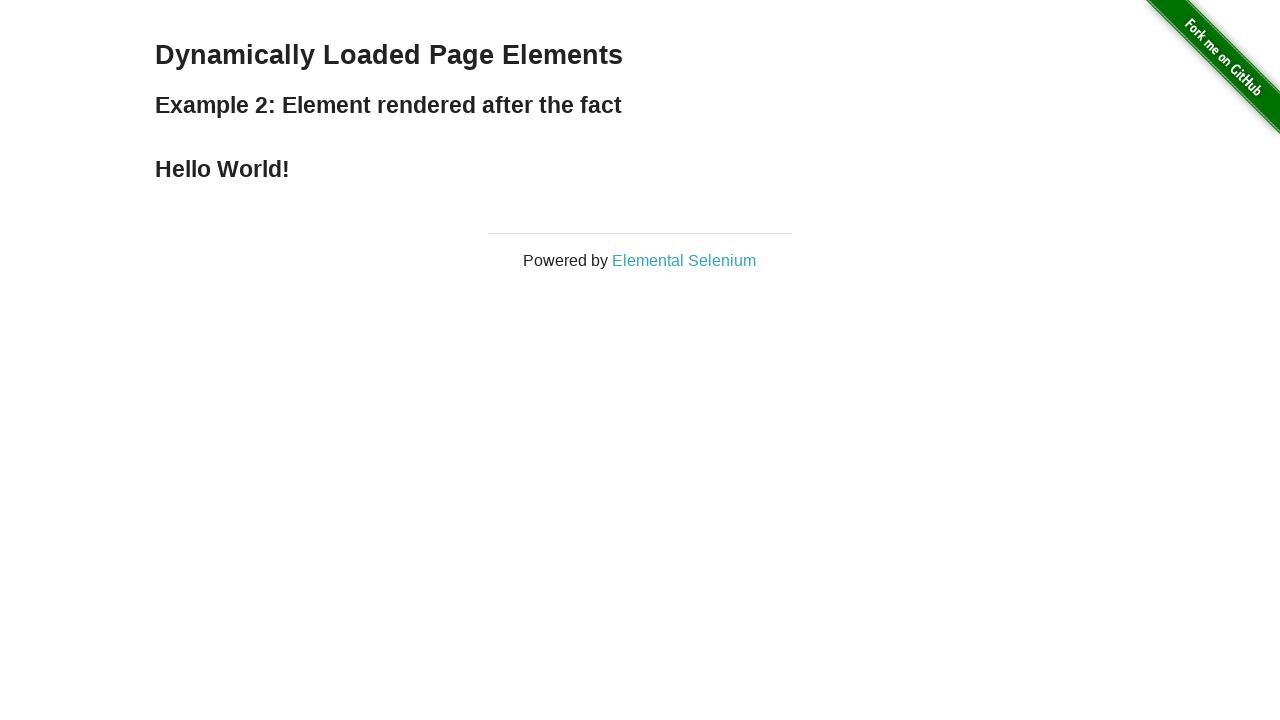